Tests horizontal slider interaction on jQuery UI demo page by dragging the slider handle to the right and then back to the left within an iframe.

Starting URL: https://www.jqueryui.com/slider/

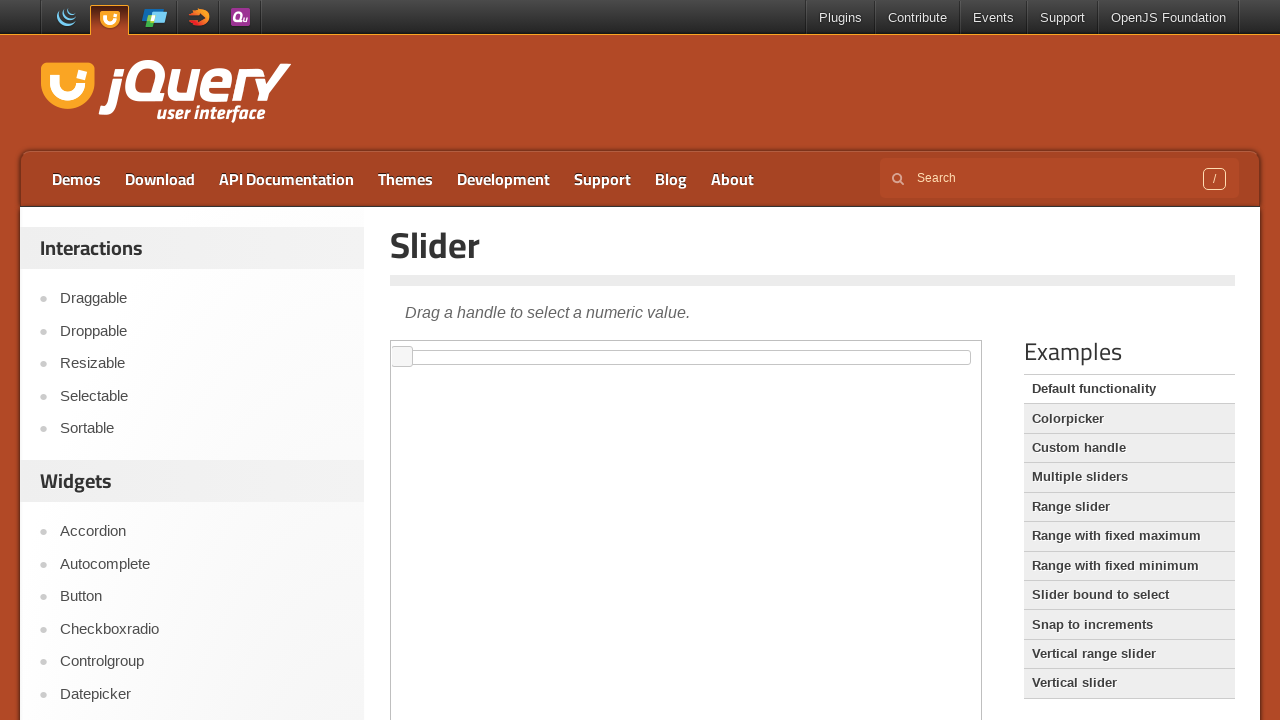

Located demo iframe containing slider
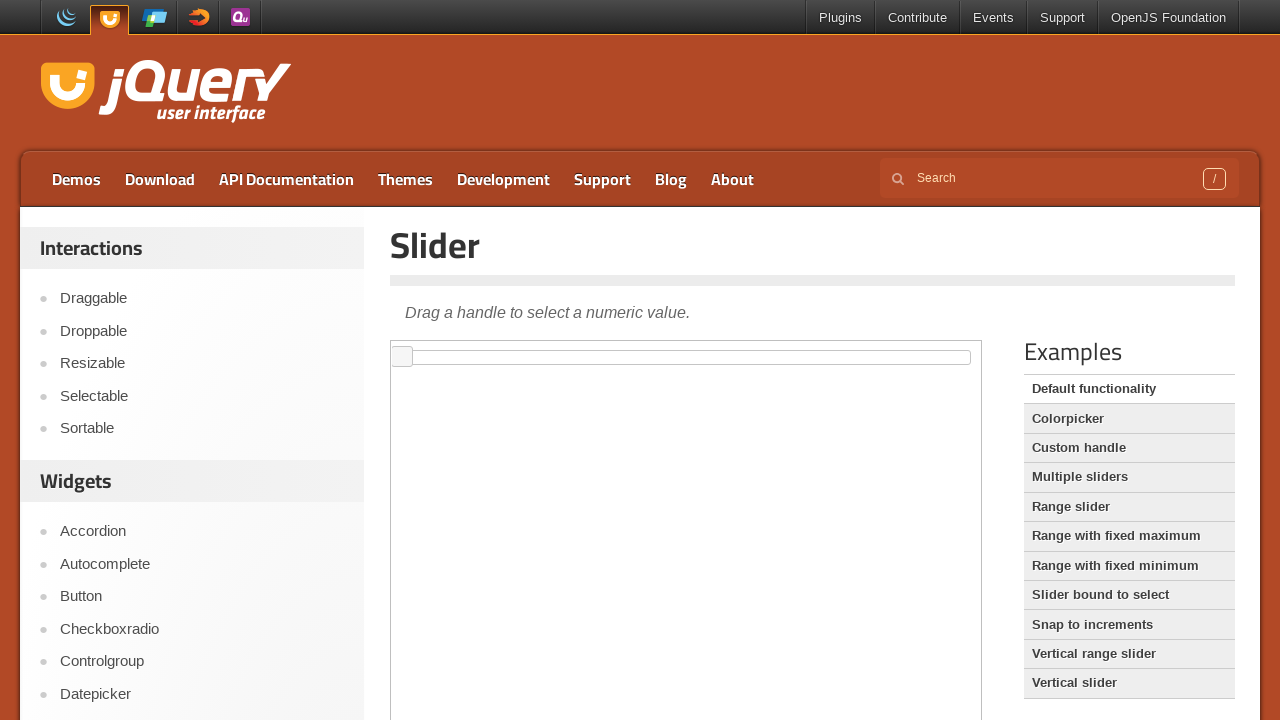

Located slider handle element
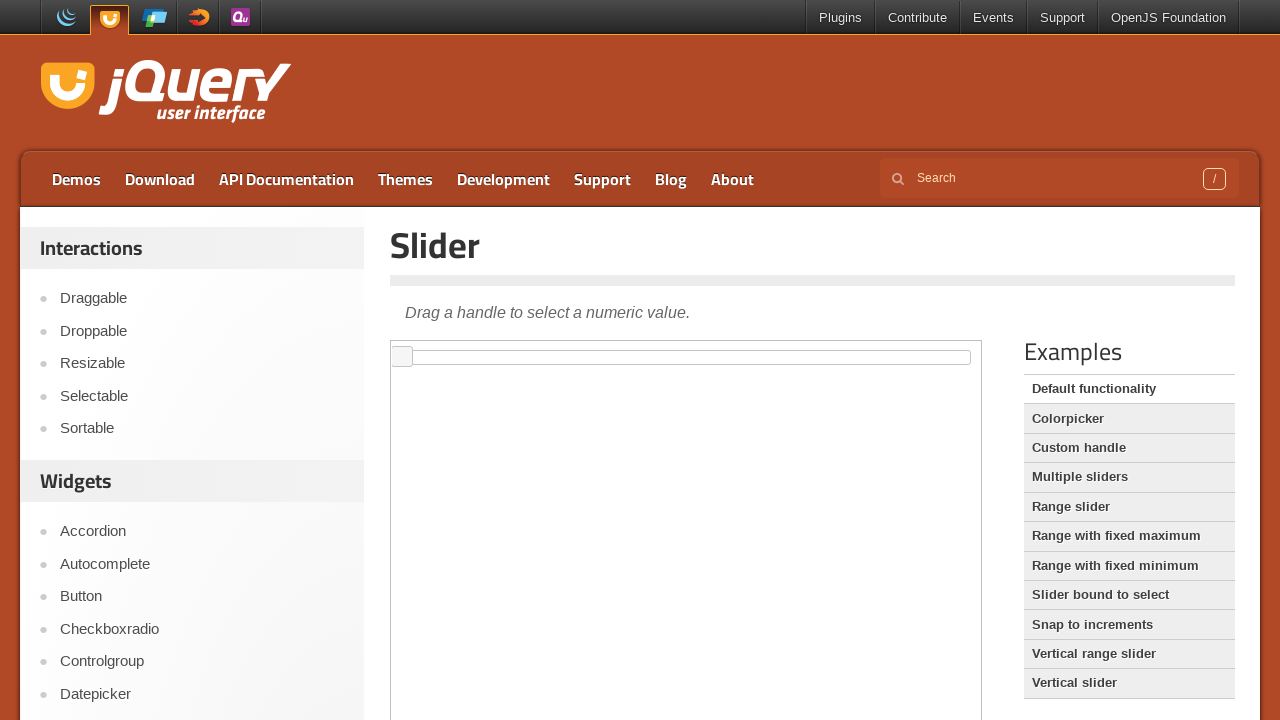

Located slider track element
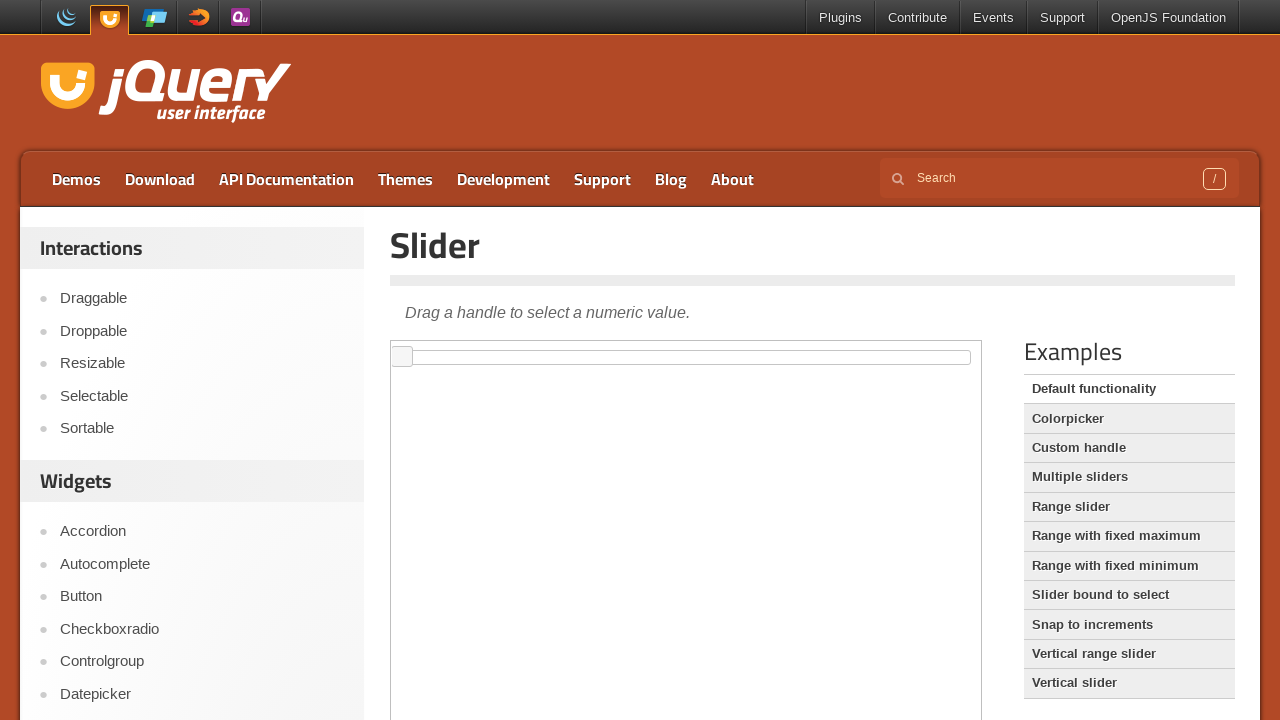

Slider handle became visible
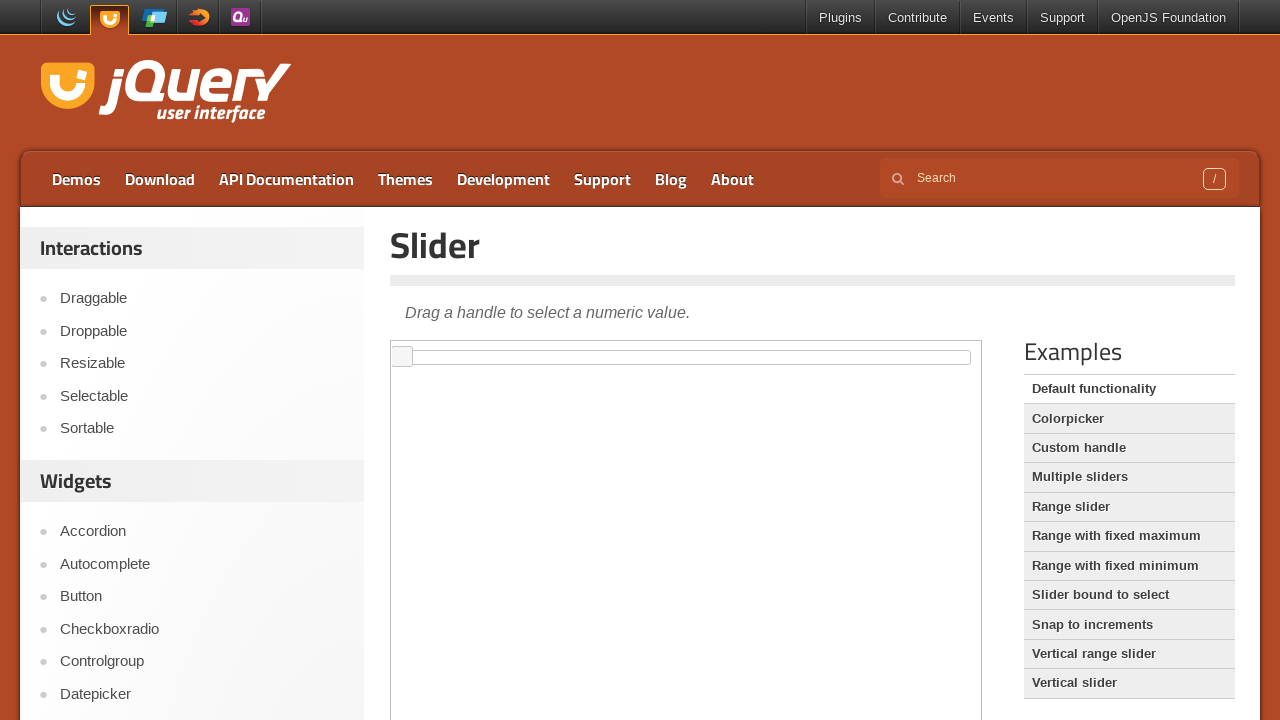

Retrieved slider track bounding box dimensions
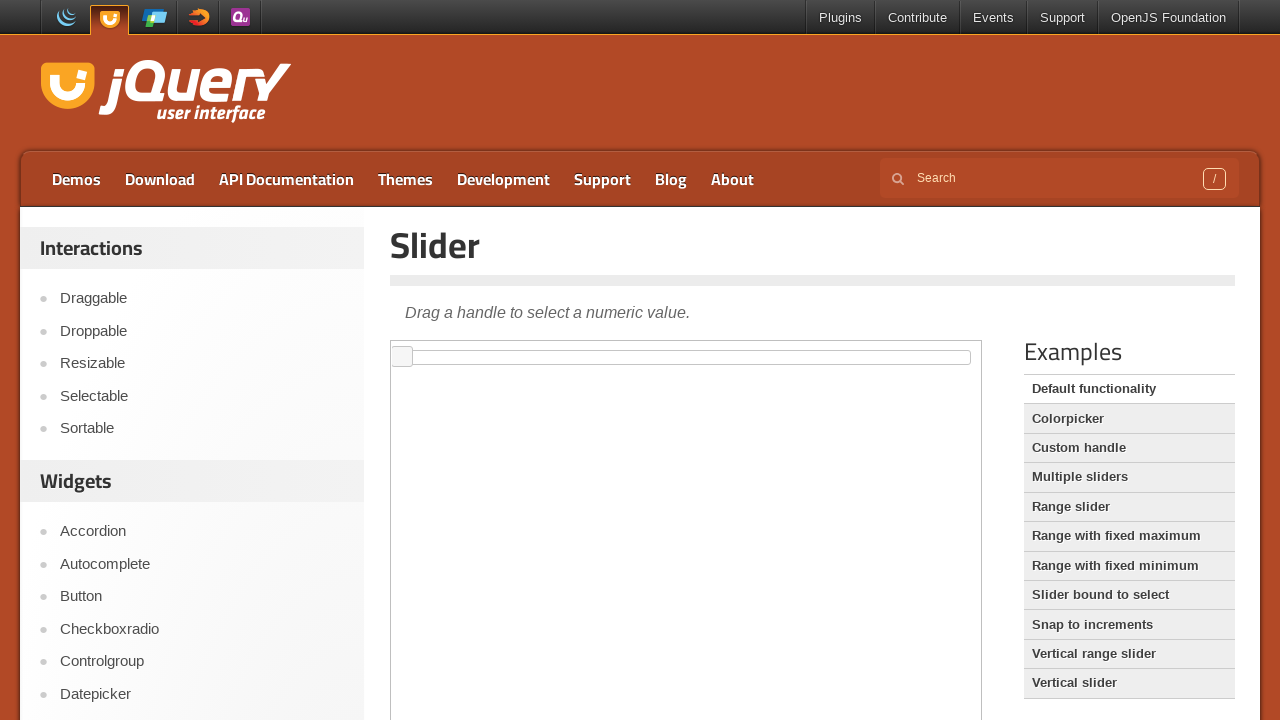

Calculated slider width for drag calculation
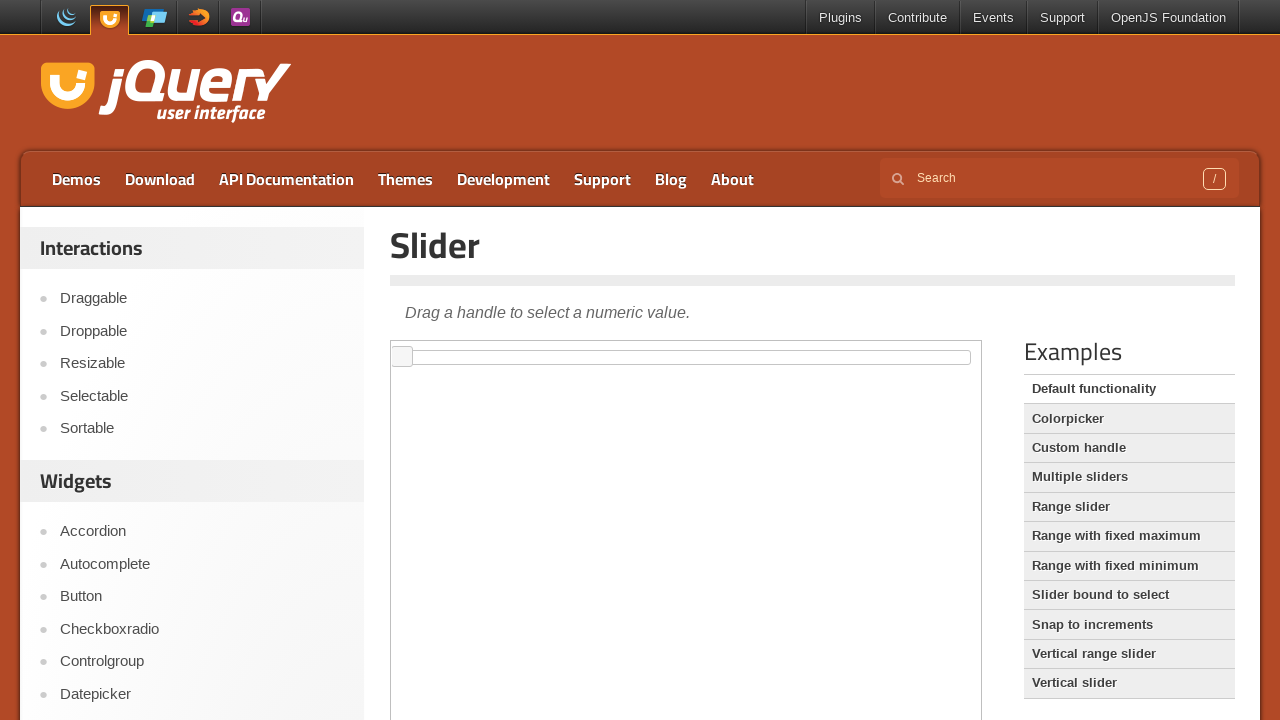

Dragged slider handle to the right towards the end position at (962, 361)
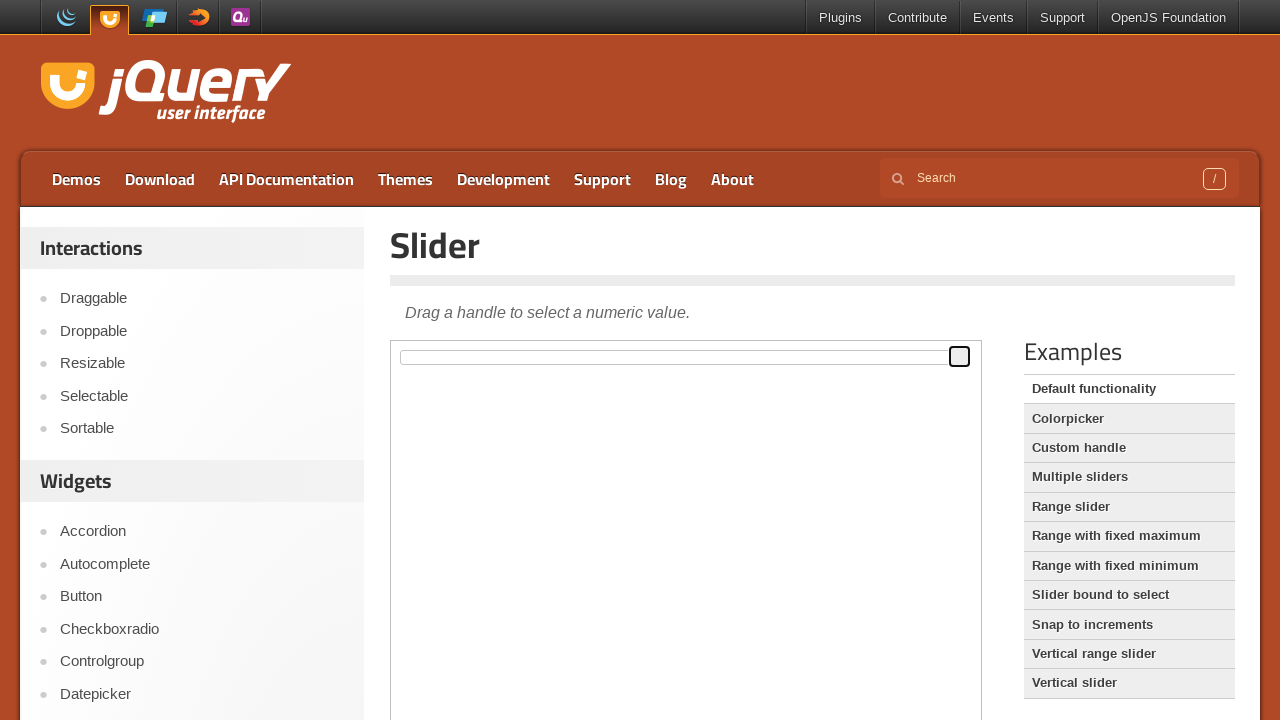

Waited for slider to settle after dragging right
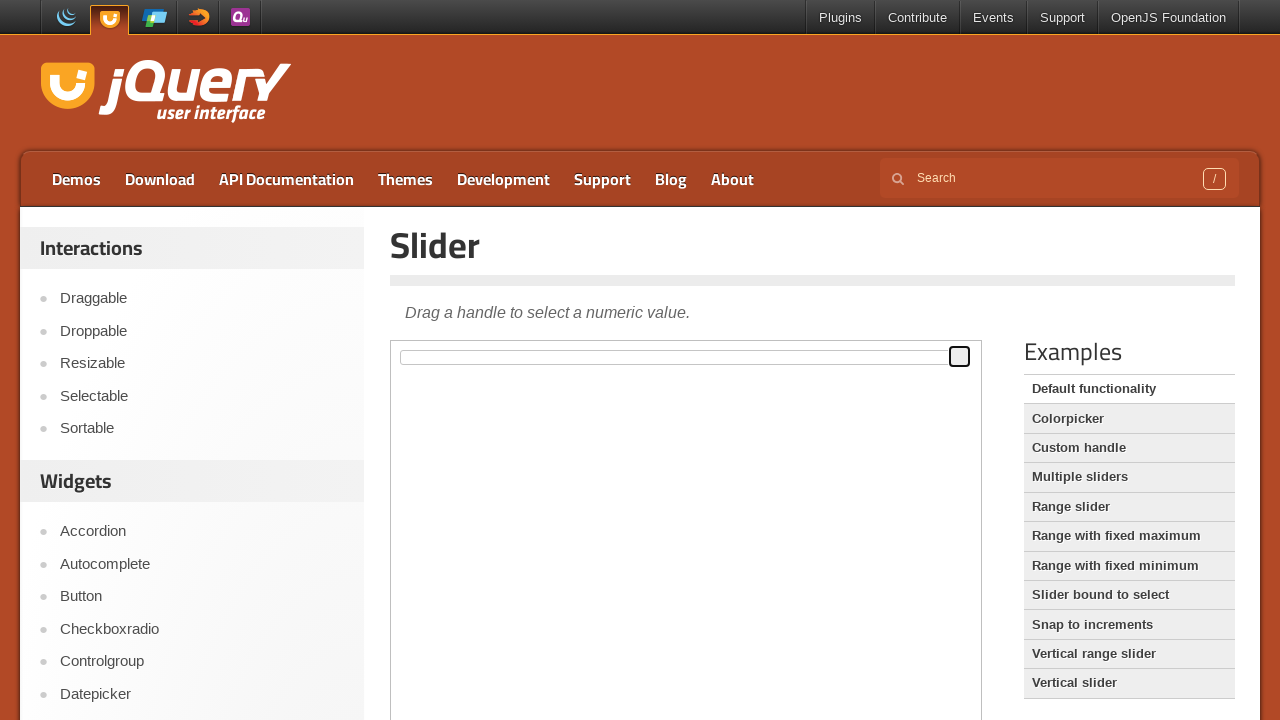

Dragged slider handle back to the left towards the start position at (411, 361)
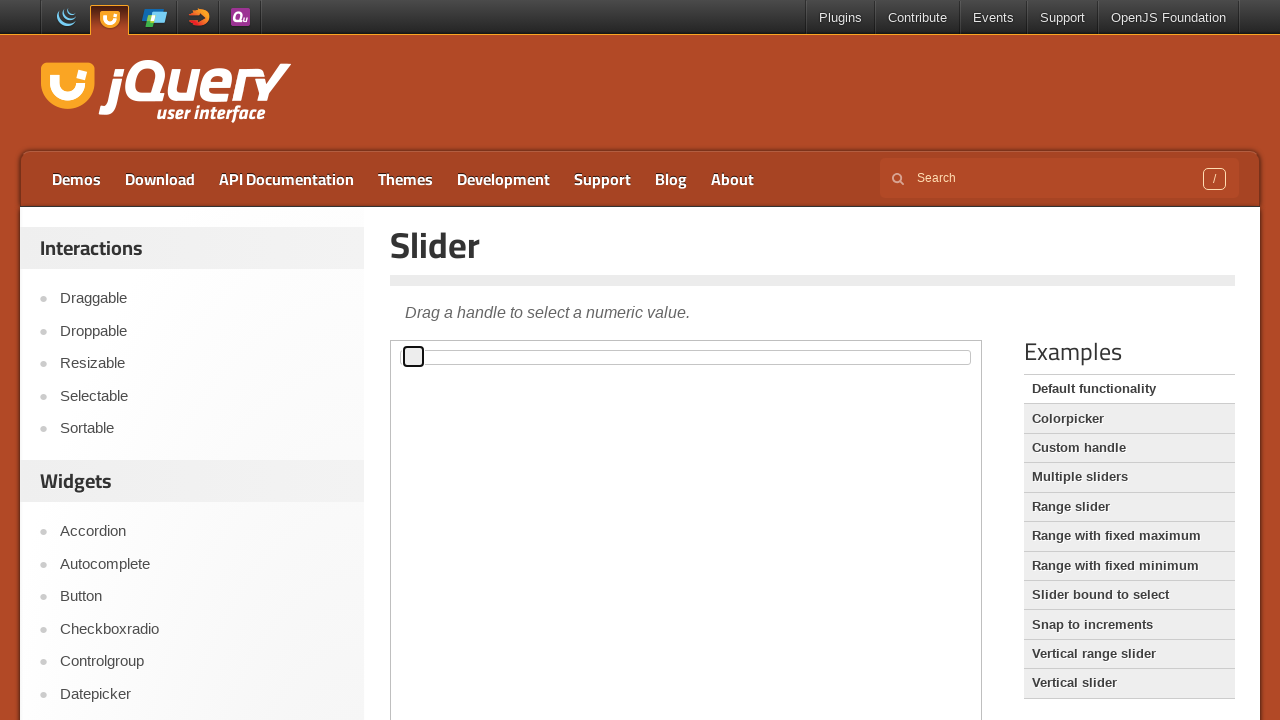

Waited for slider to settle after dragging left
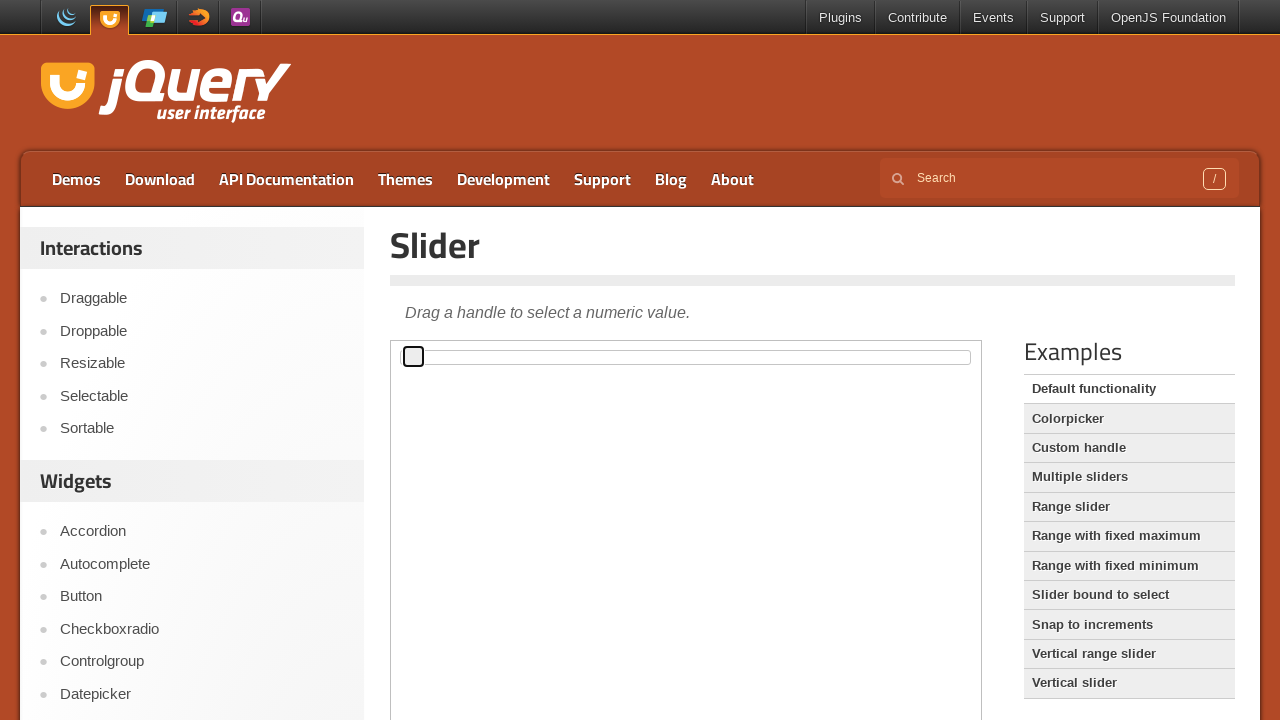

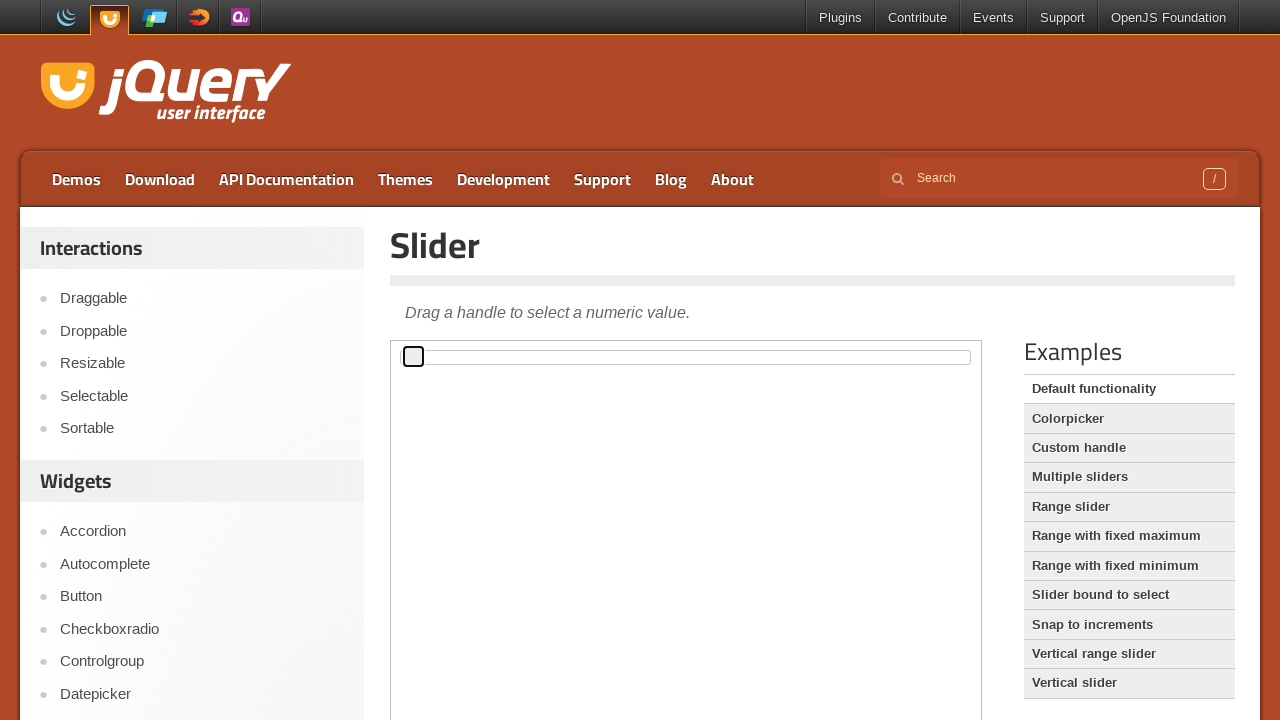